Tests alert dialog handling by clicking the alert button and accepting the alert message

Starting URL: https://demoqa.com/alerts

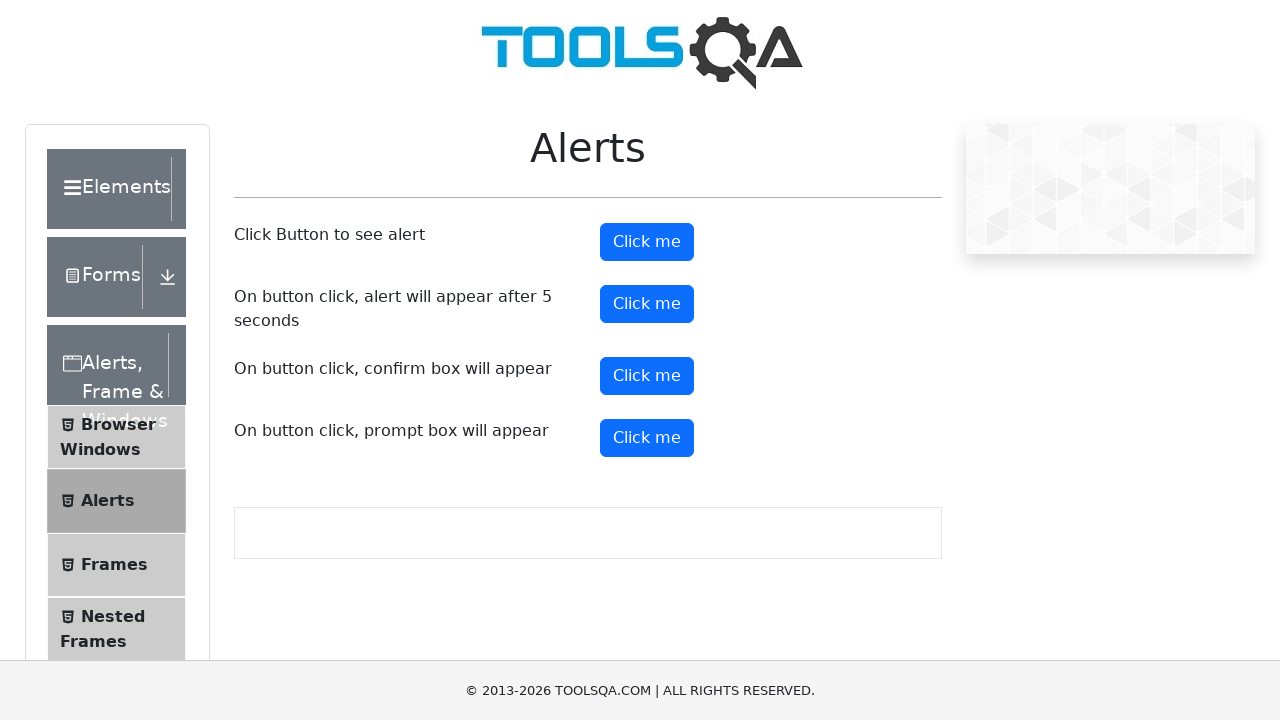

Clicked the alert button to trigger alert dialog at (647, 242) on #alertButton
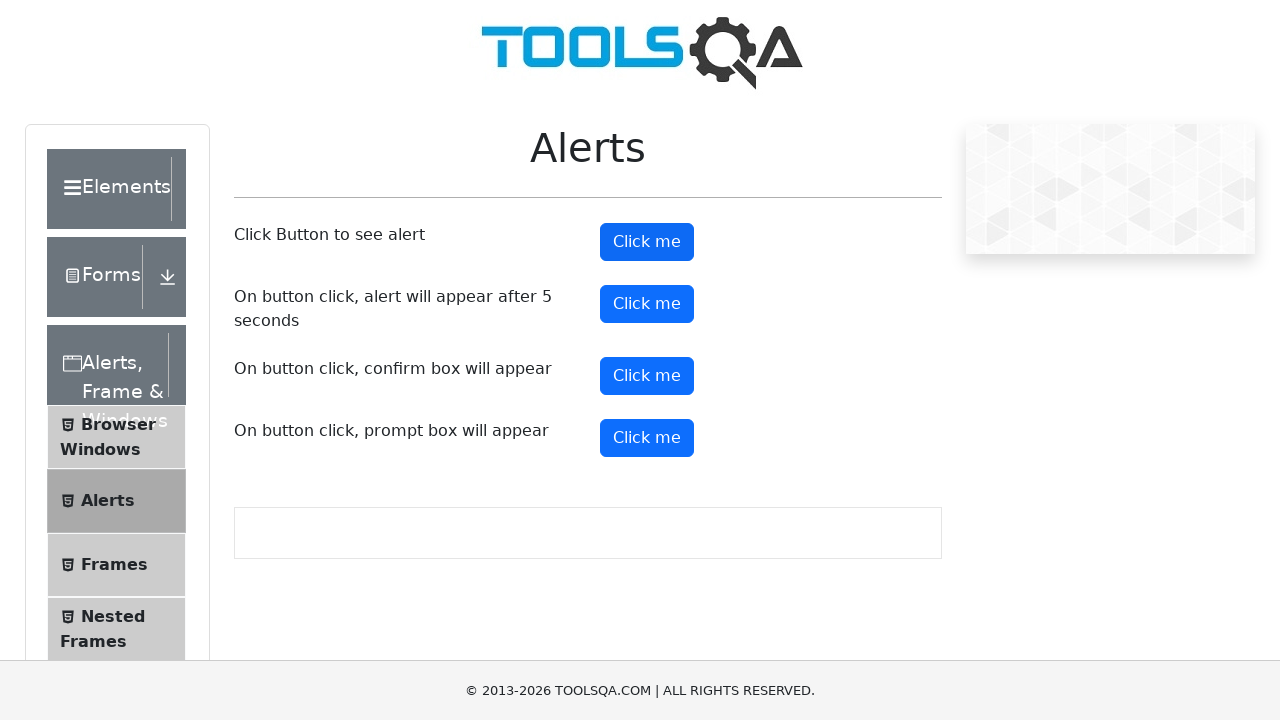

Set up dialog handler to accept alert messages
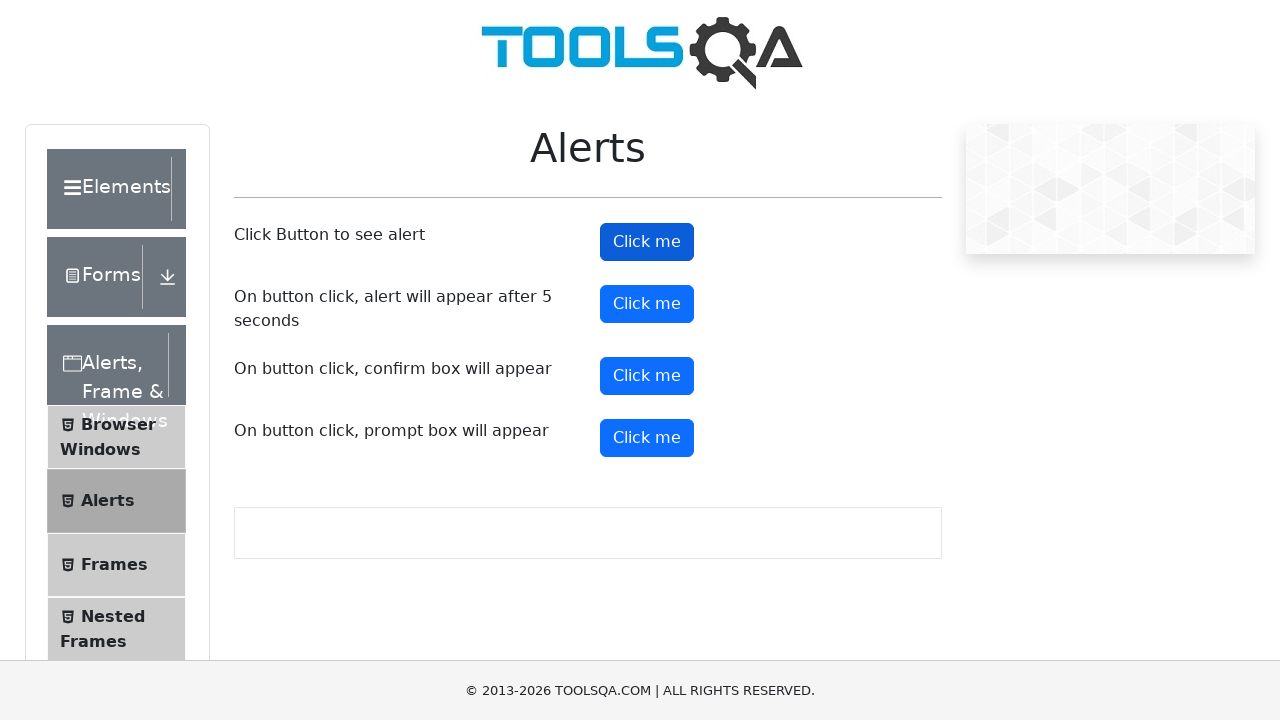

Clicked the alert button again to trigger and handle alert at (647, 242) on #alertButton
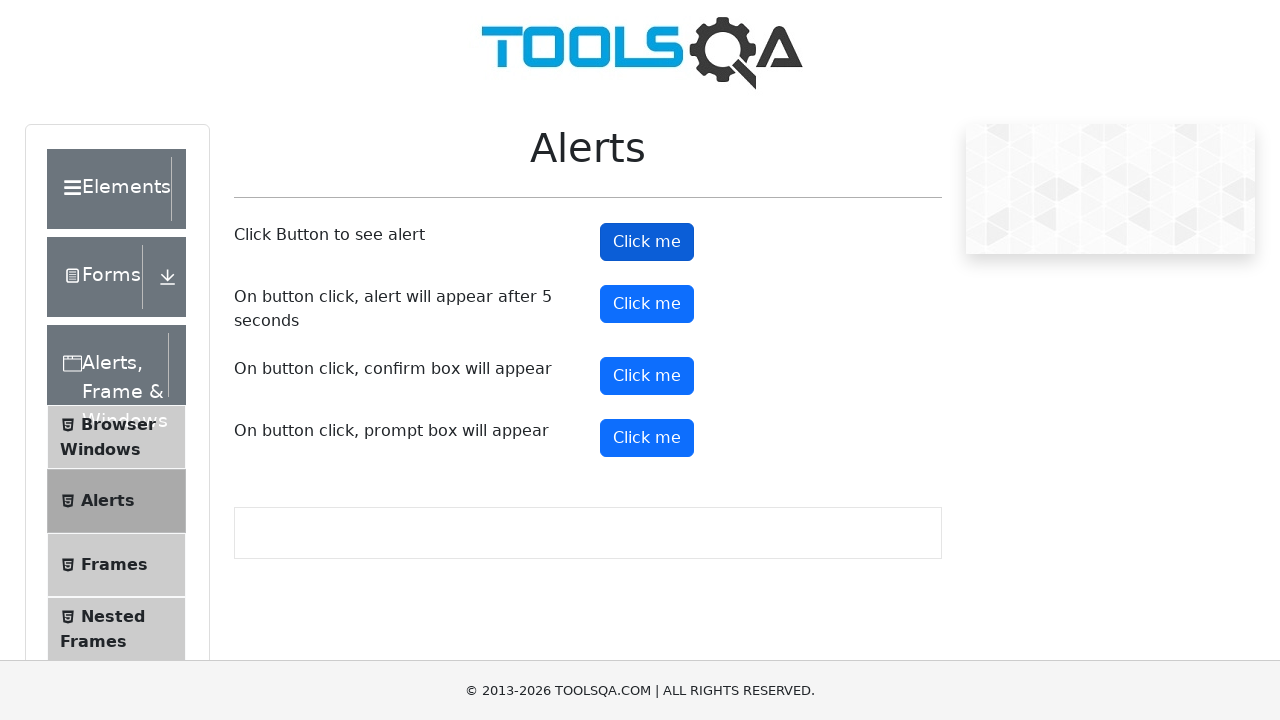

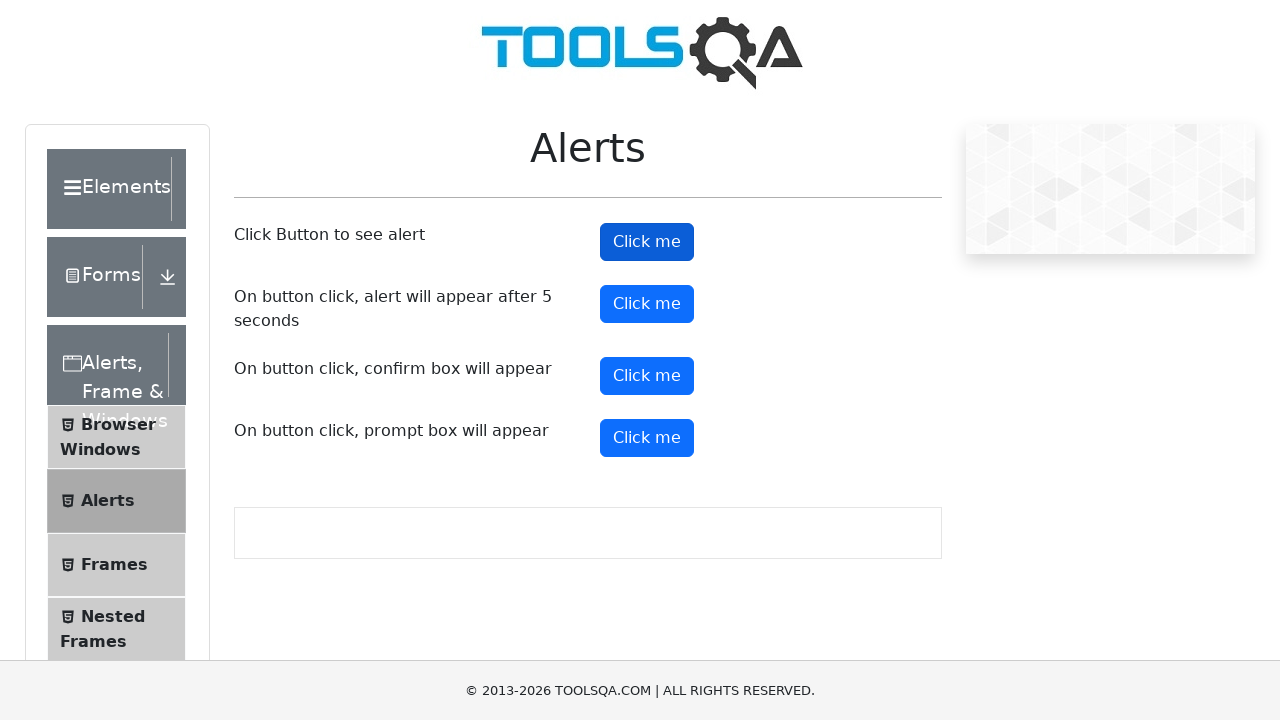